Tests dropdown selection functionality by selecting an option from a select menu using its index position (index 5, which is the 6th option).

Starting URL: https://demoqa.com/select-menu

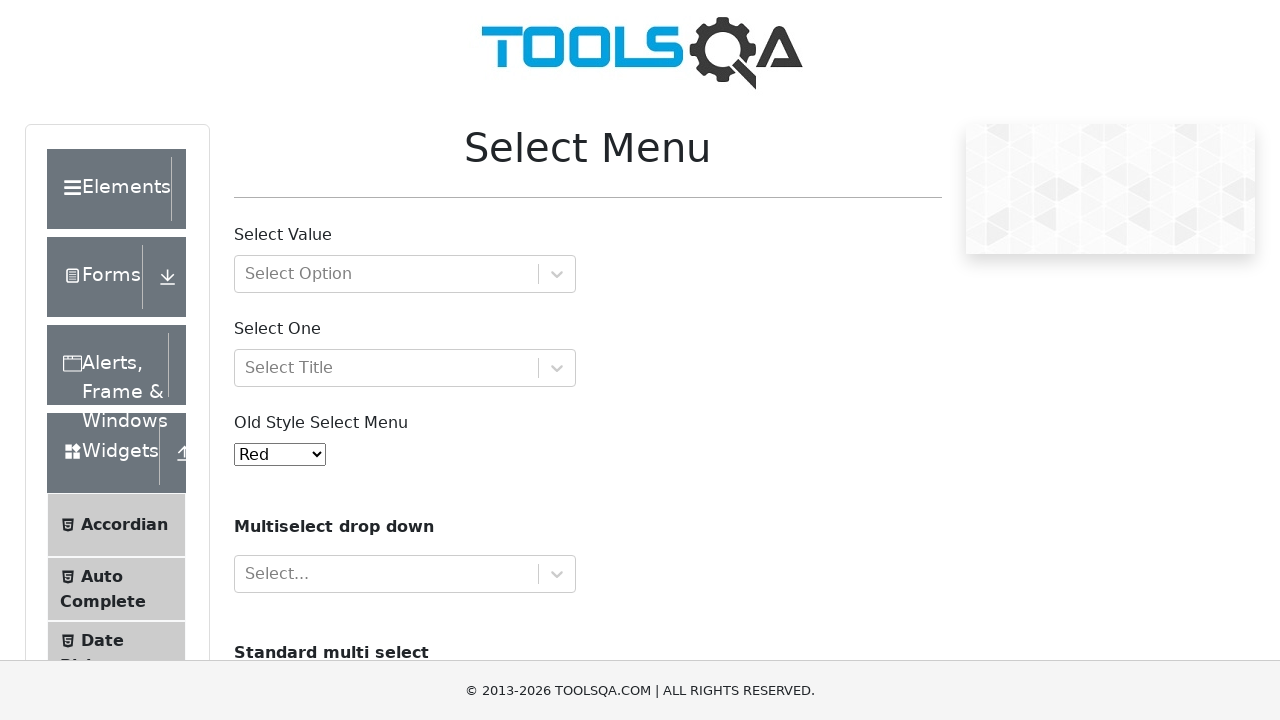

Waited for dropdown element #oldSelectMenu to be visible
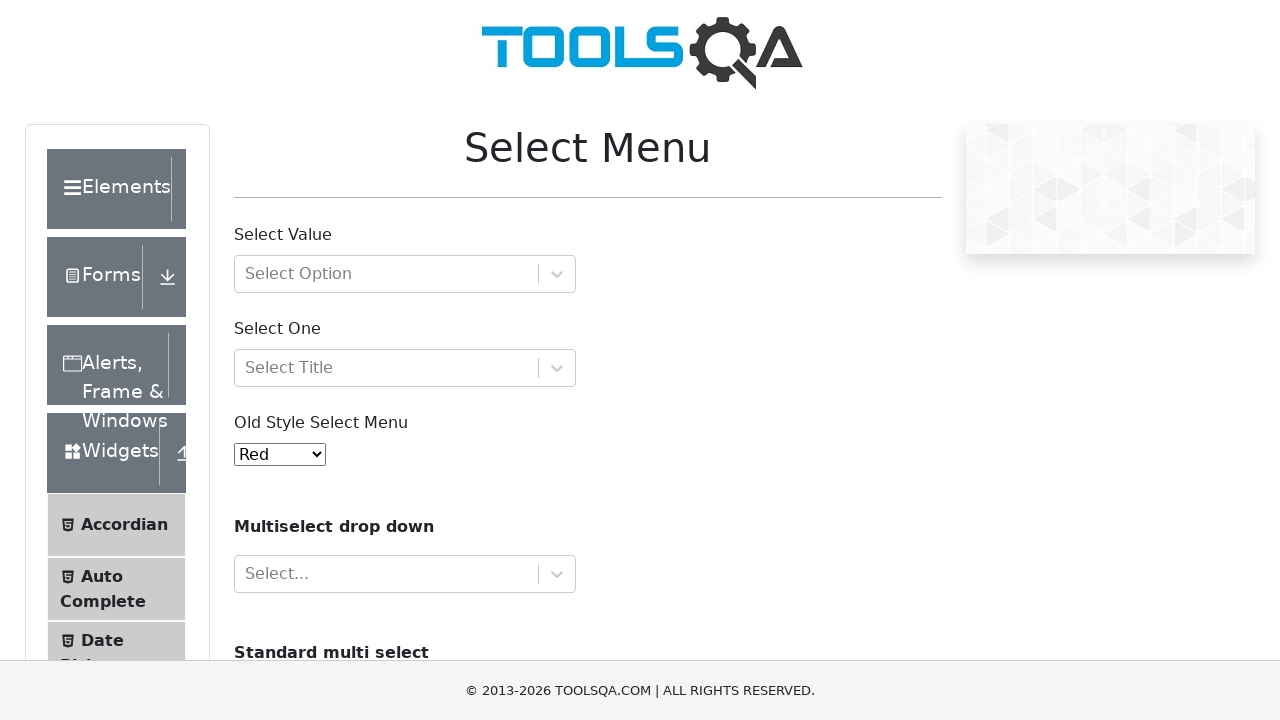

Selected option at index 5 (6th option) from dropdown menu on #oldSelectMenu
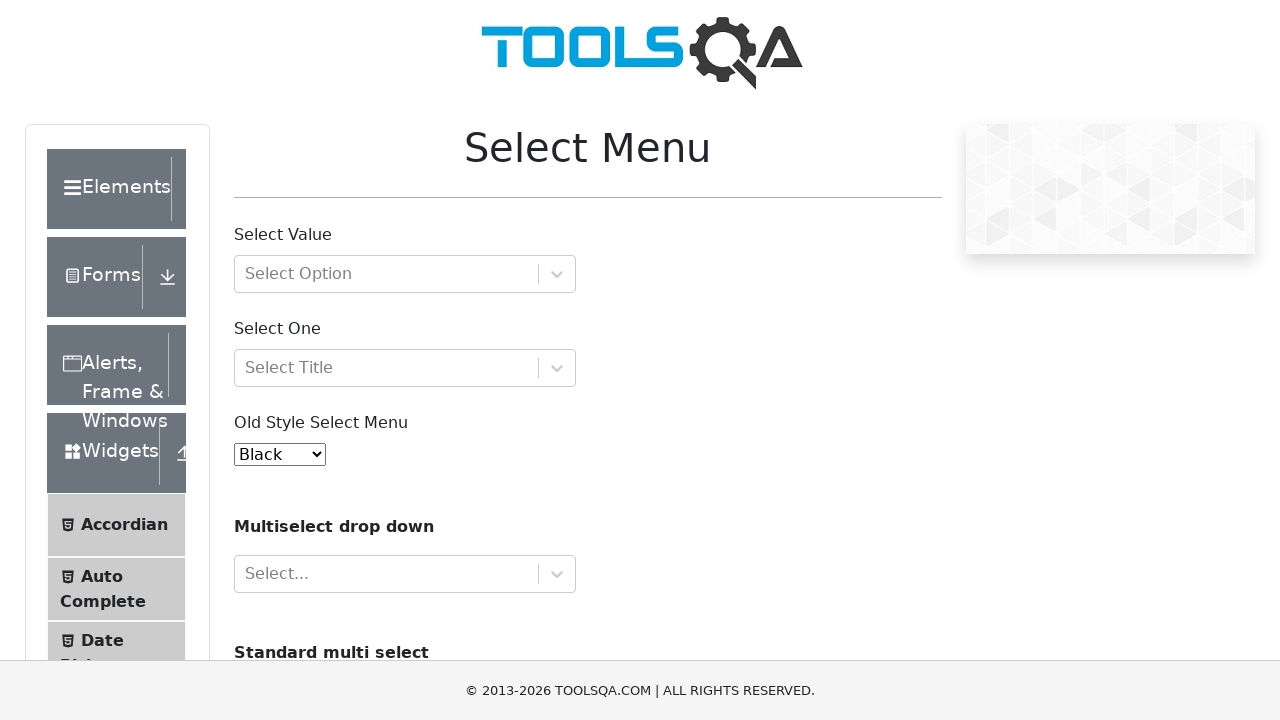

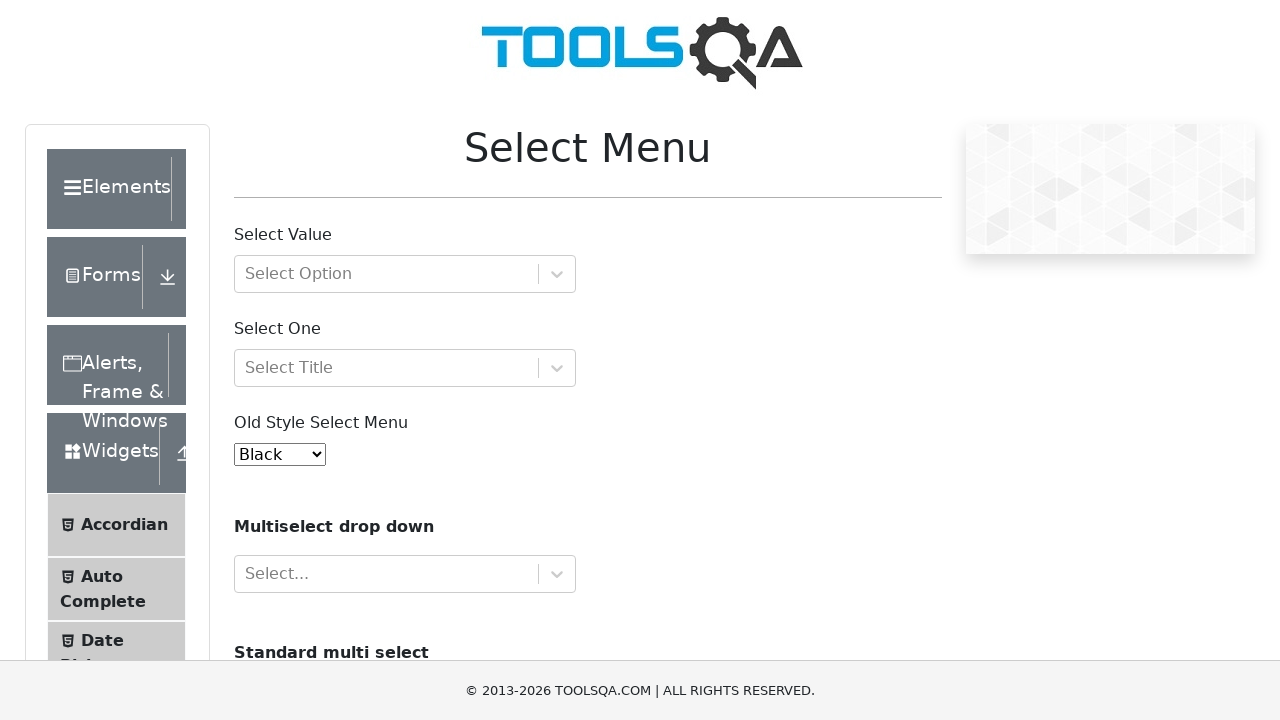